Tests various checkbox interactions including clicking checkboxes, verifying states, and handling multiple checkbox selections on a checkbox demo page

Starting URL: https://leafground.com/checkbox.xhtml

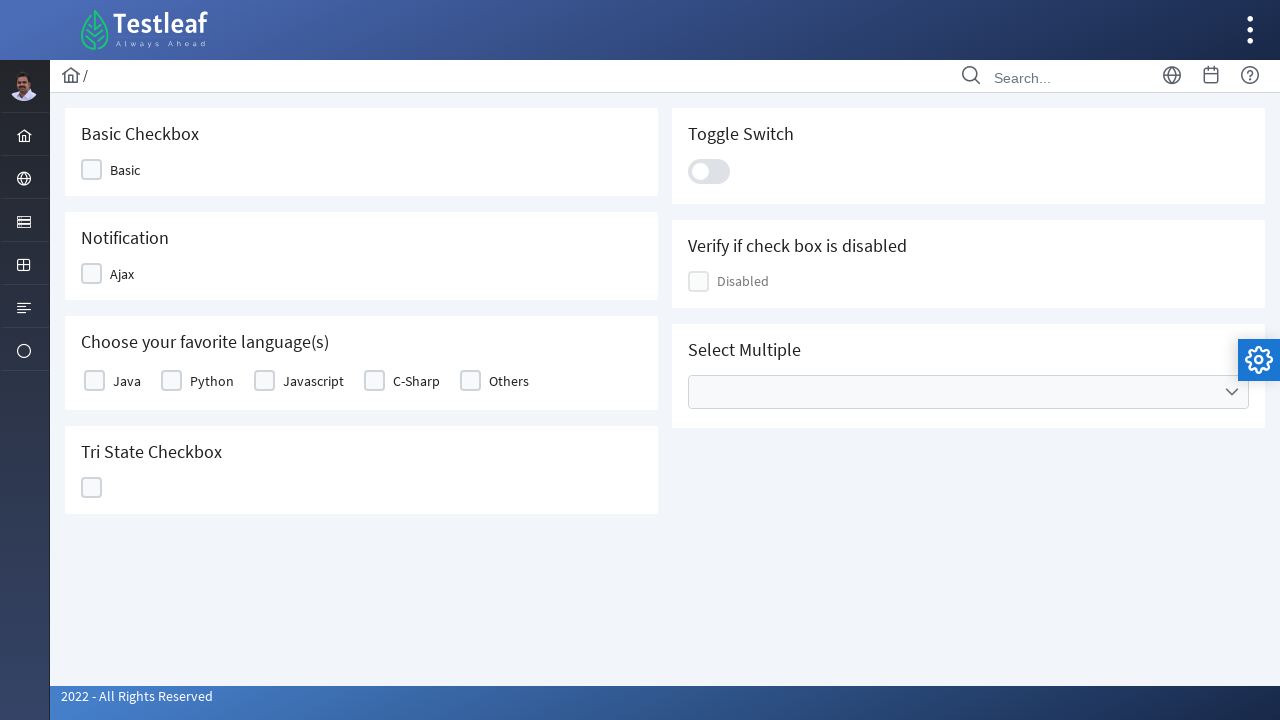

Clicked first checkbox at (92, 170) on xpath=//div[@class='ui-chkbox-box ui-widget ui-corner-all ui-state-default']
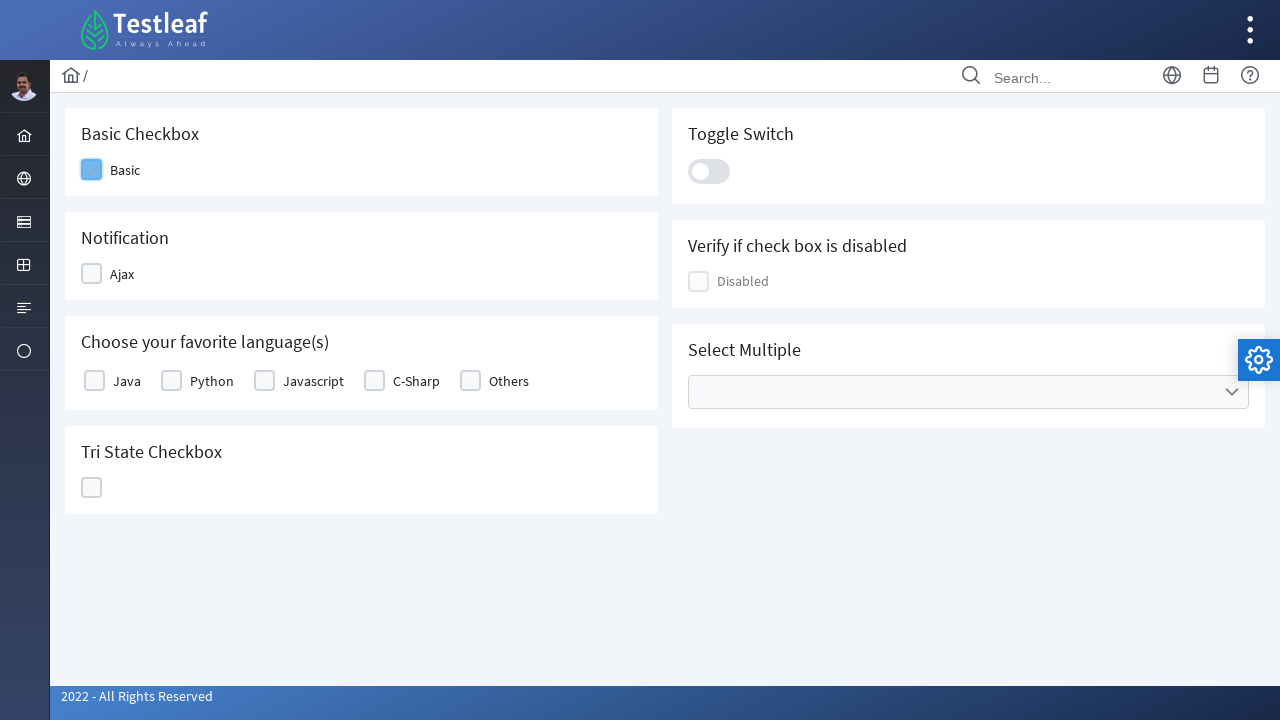

Clicked first checkbox again to toggle state at (92, 274) on (//div[@class='ui-chkbox-box ui-widget ui-corner-all ui-state-default'])
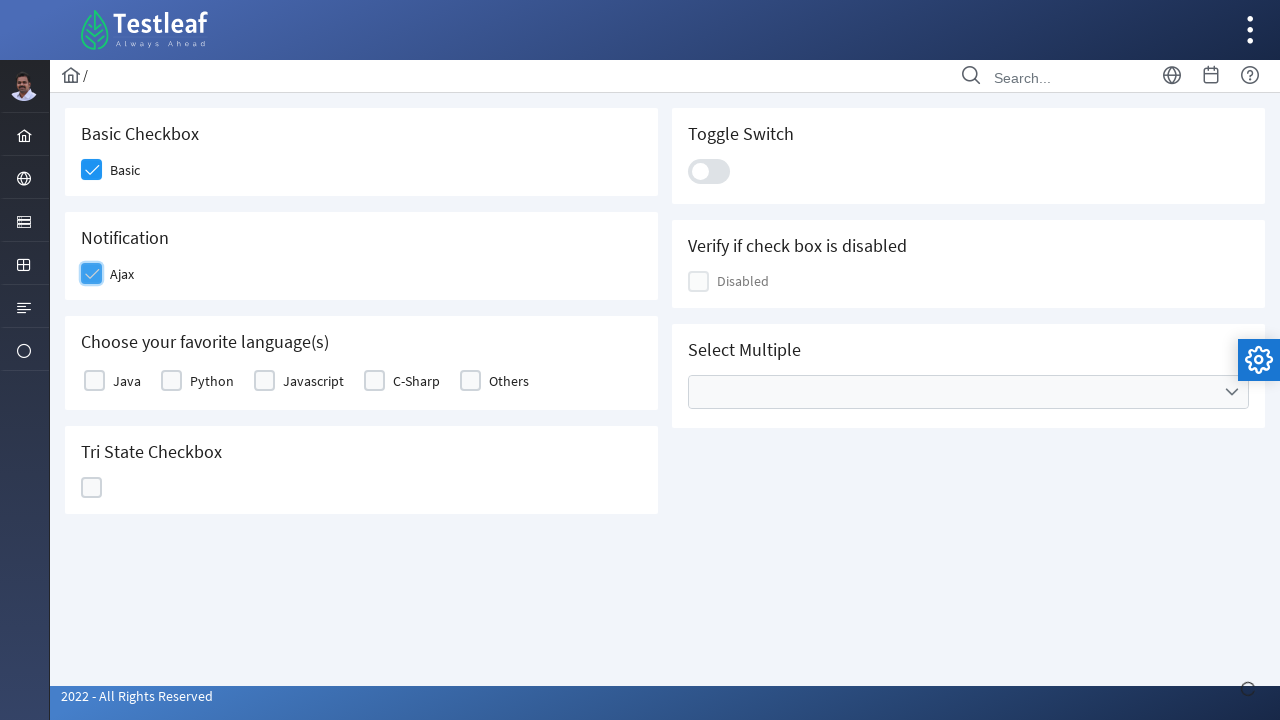

Notification message appeared
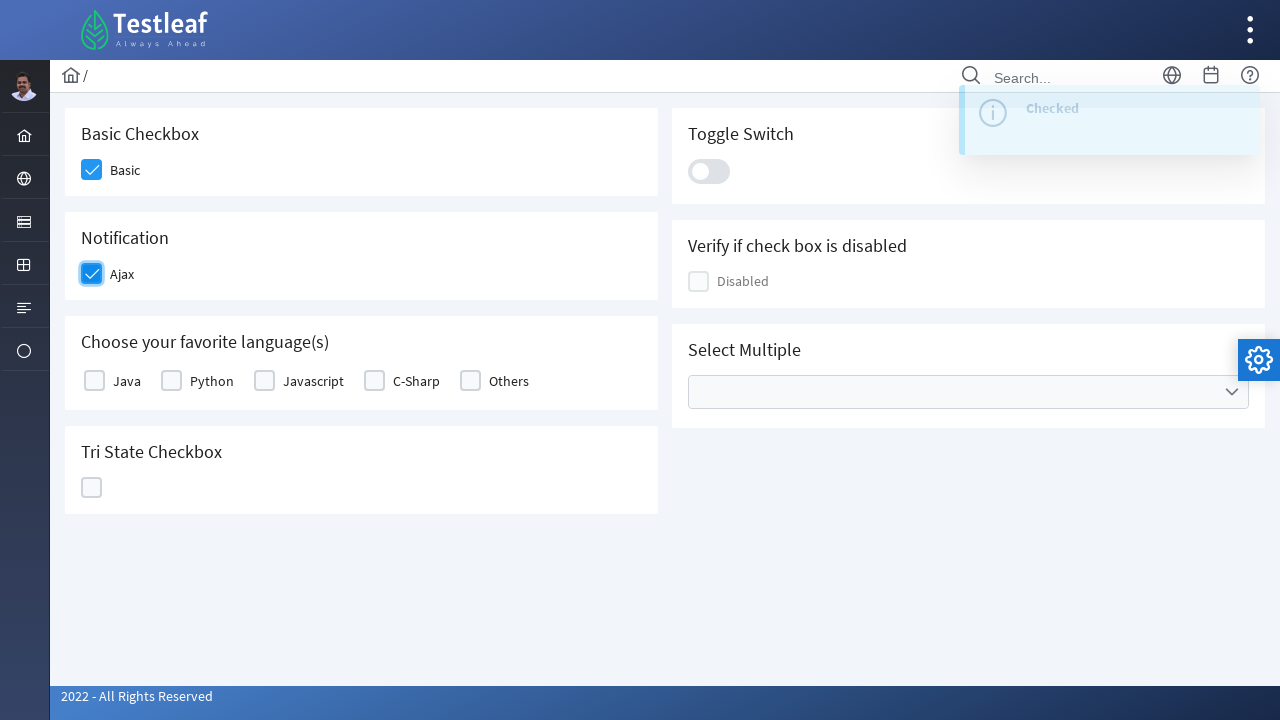

Clicked fifth checkbox to toggle on at (470, 381) on (//div[@class='ui-chkbox-box ui-widget ui-corner-all ui-state-default'])[5]
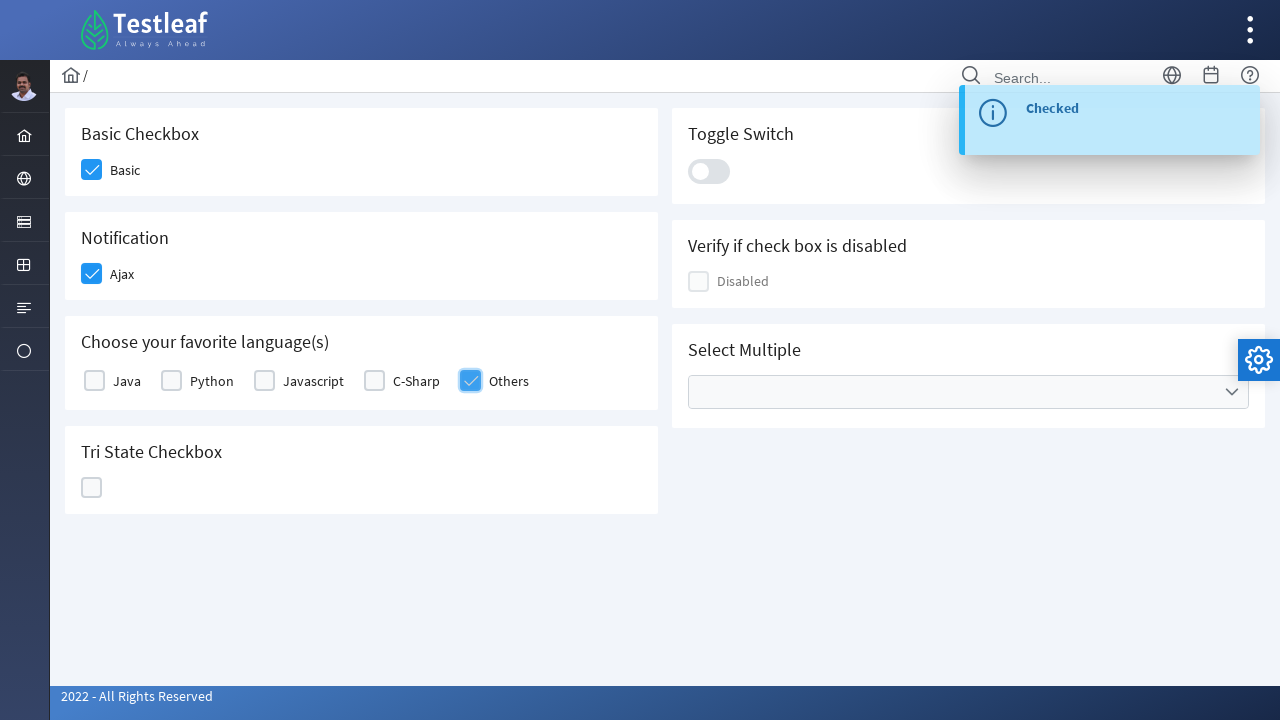

Clicked fifth checkbox again to toggle off at (92, 488) on (//div[@class='ui-chkbox-box ui-widget ui-corner-all ui-state-default'])[5]
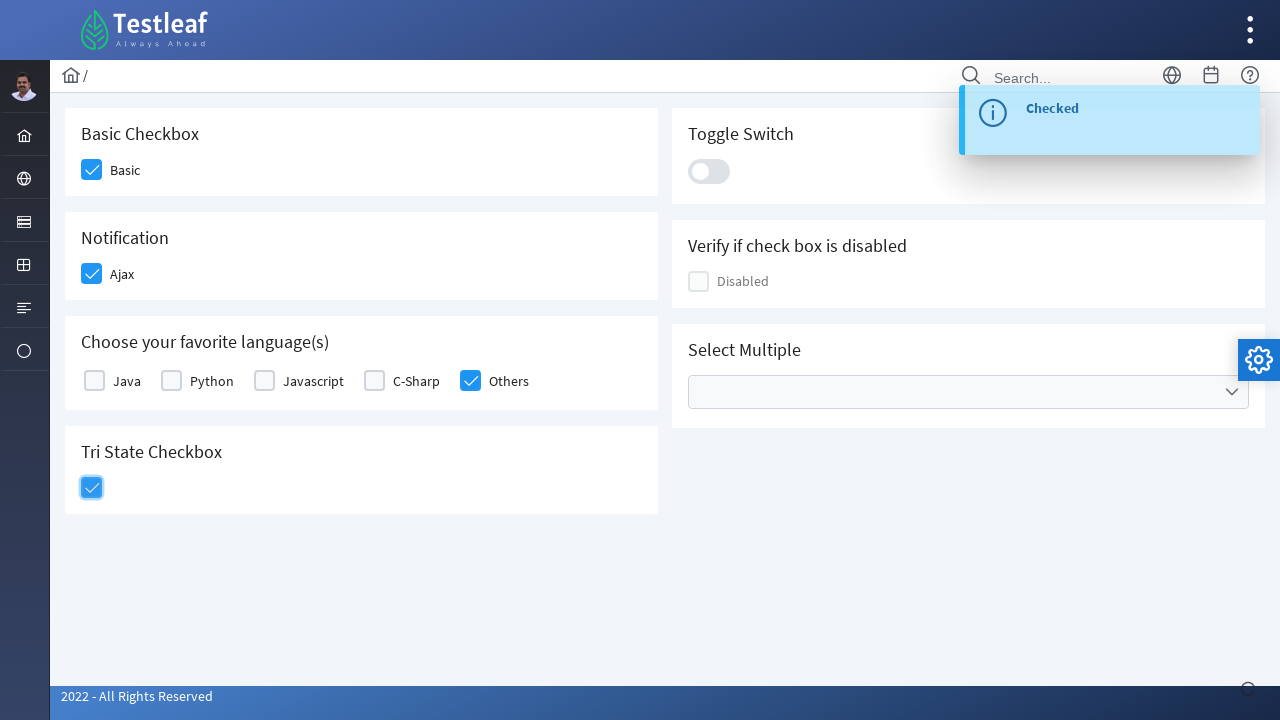

Clicked tri-state checkbox at (709, 171) on xpath=//div[@id='j_idt87:j_idt100']
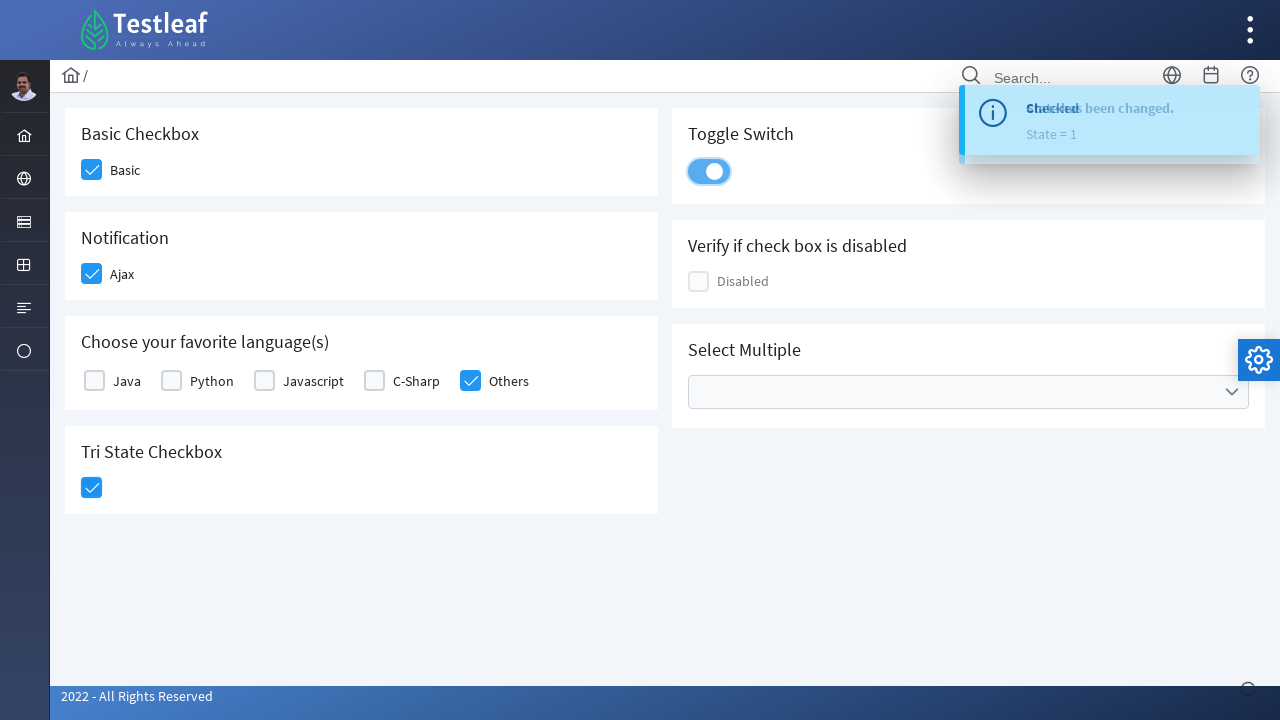

Notification message appeared for tri-state checkbox
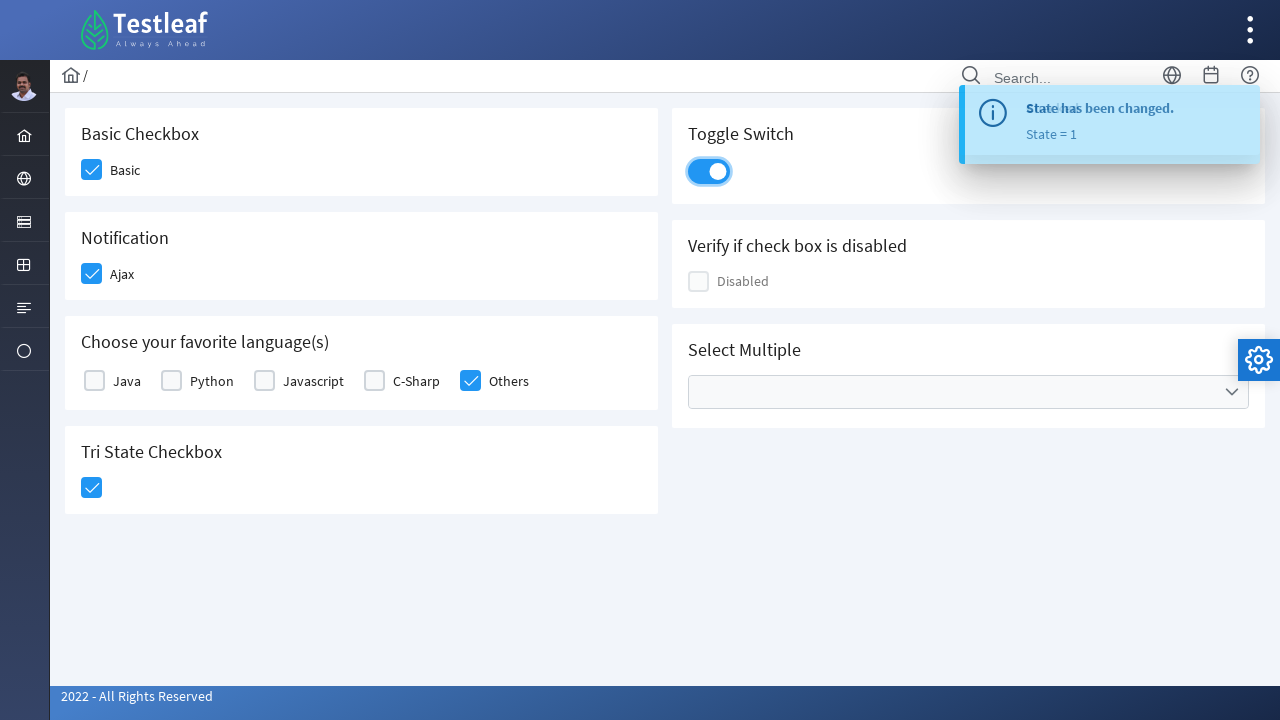

Located disabled checkbox element
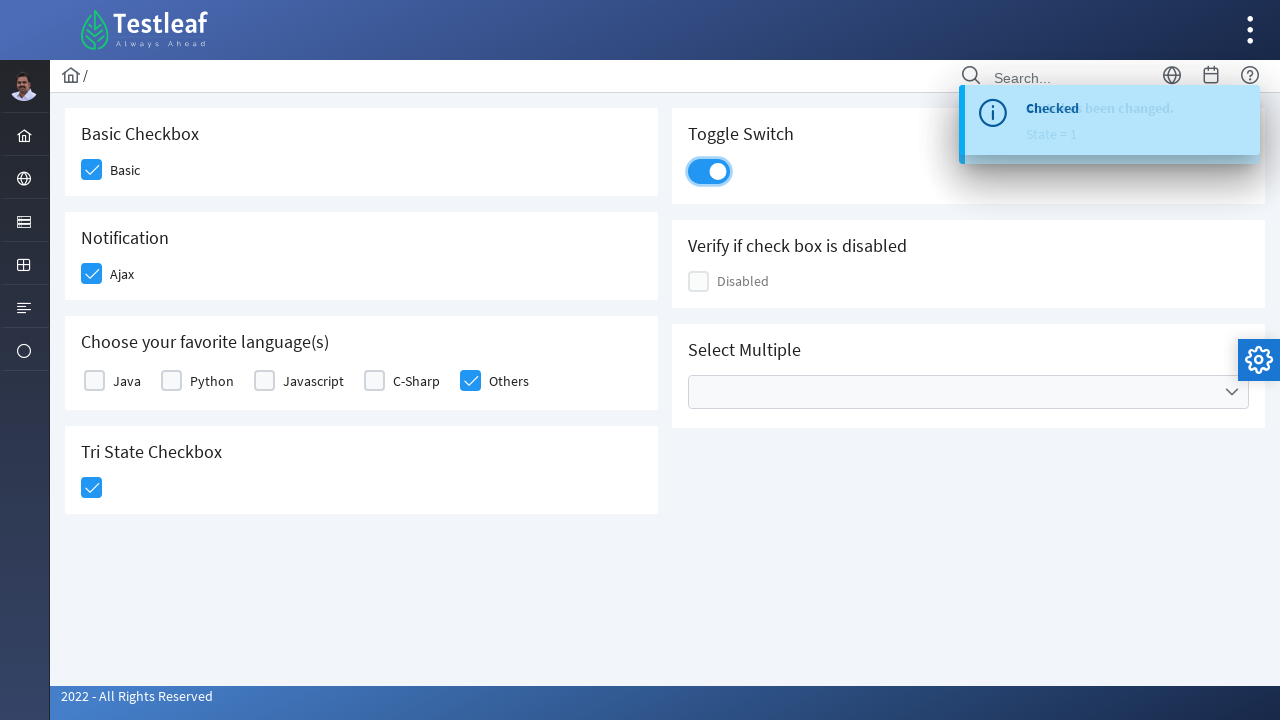

Verified disabled checkbox state - enabled status: False
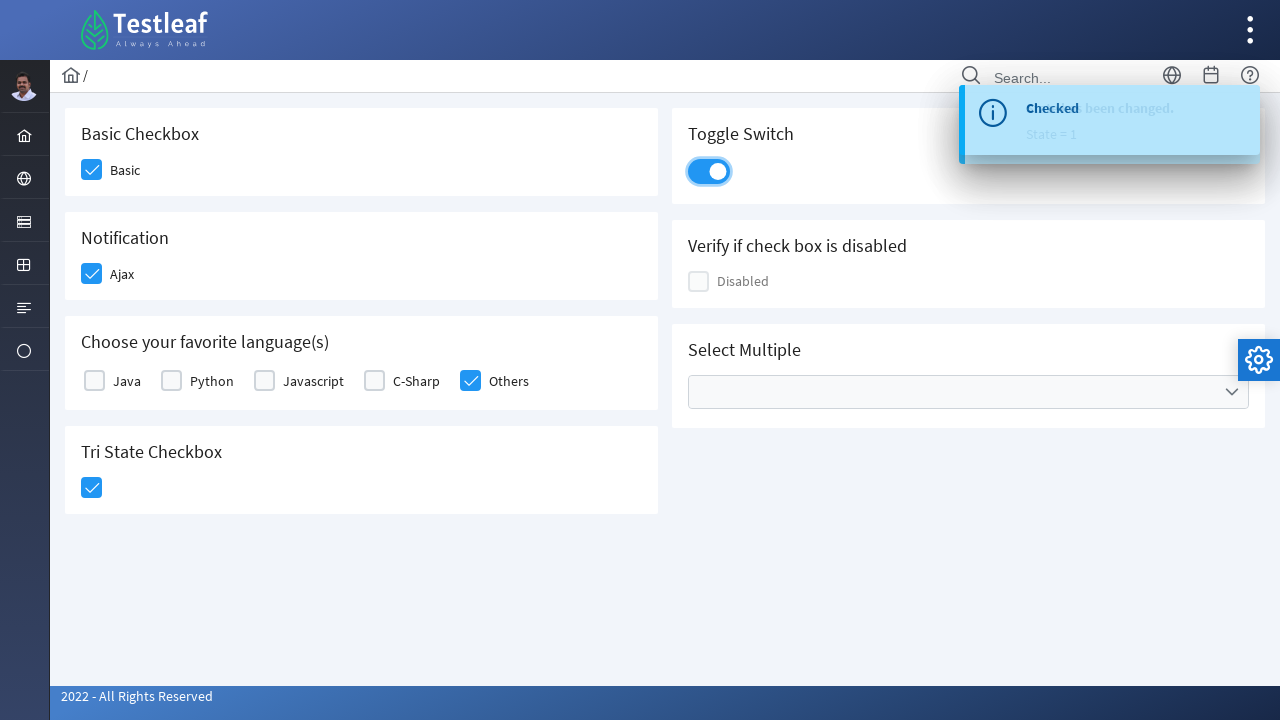

Clicked on multiple checkbox menu to open dropdown at (968, 392) on xpath=//ul[contains(@class,'ui-selectcheckboxmenu-multiple')]
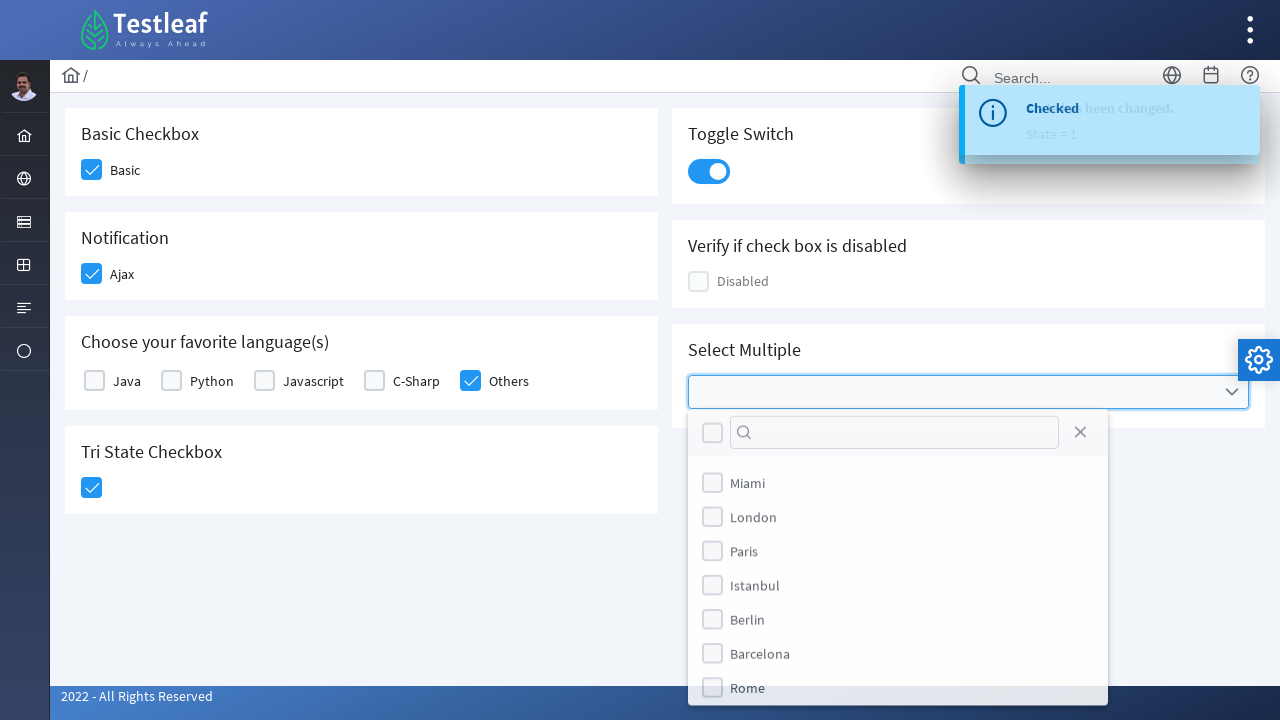

Clicked fifth checkbox in the dropdown menu at (712, 433) on (//div[@class='ui-chkbox-box ui-widget ui-corner-all ui-state-default'])[5]
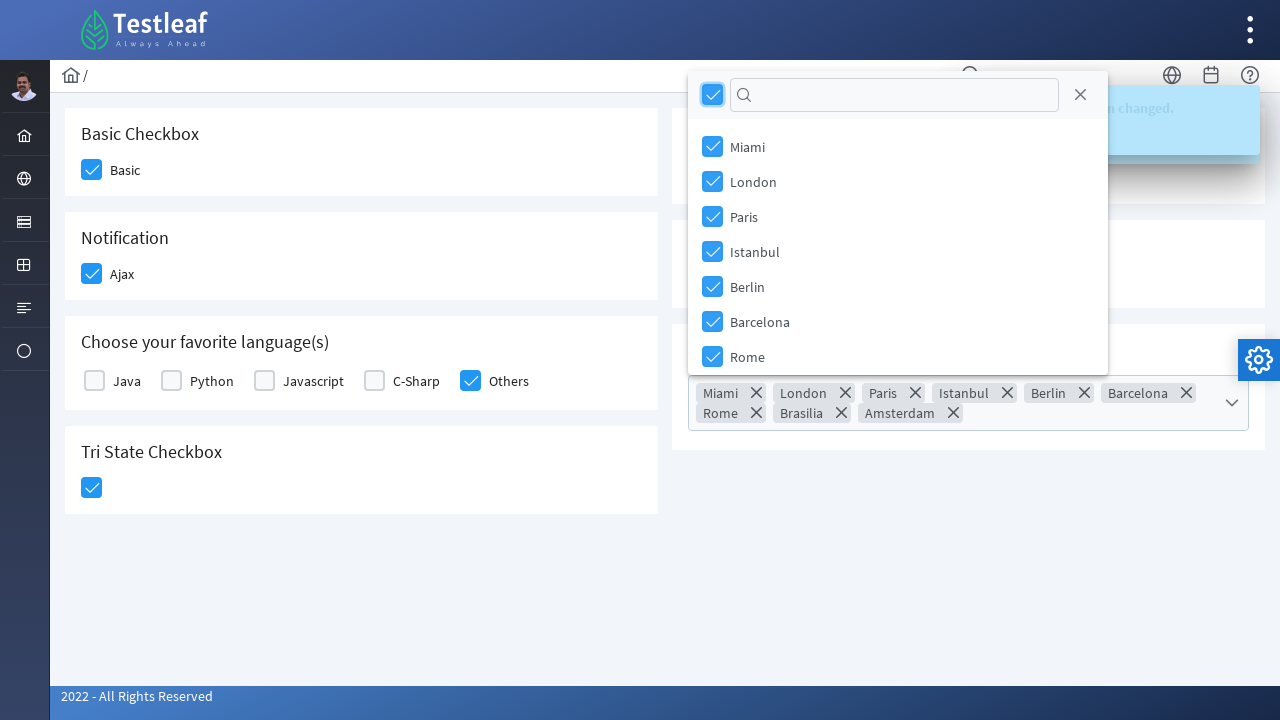

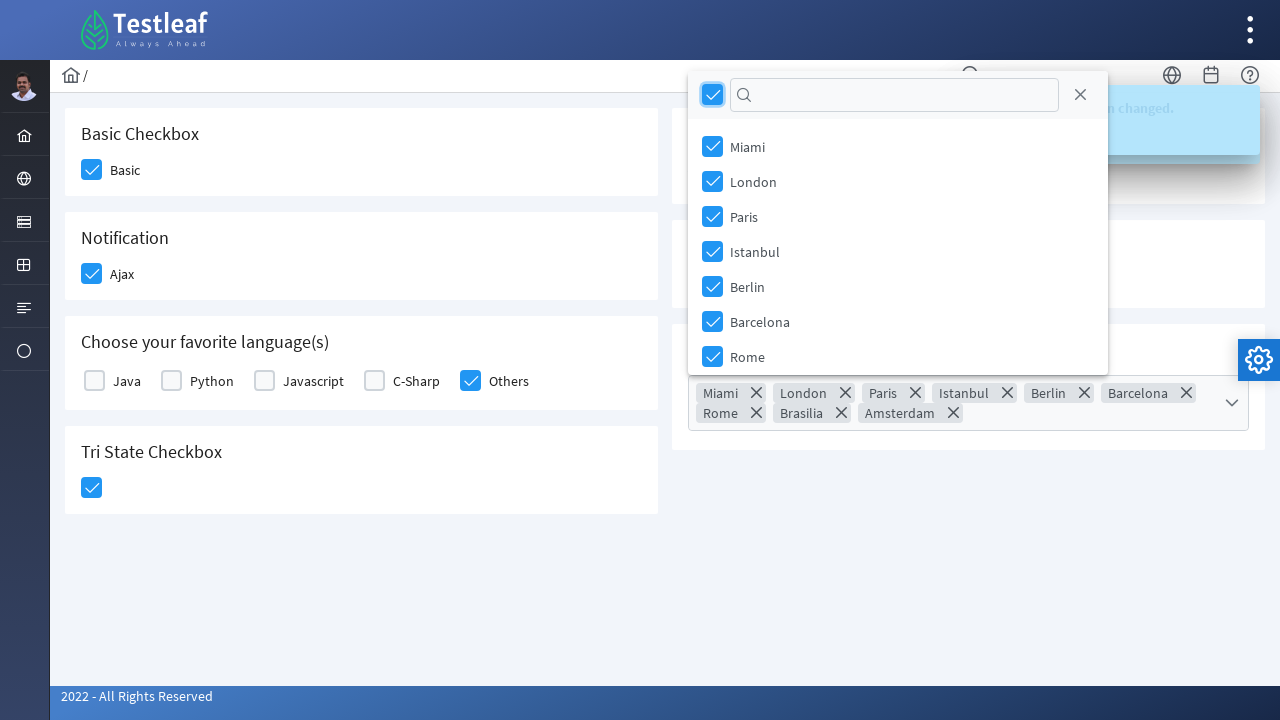